Tests form input character limits by entering very long strings in email and account name fields, then verifying appropriate validation occurs.

Starting URL: https://signin.aws.amazon.com/signup?request_type=register

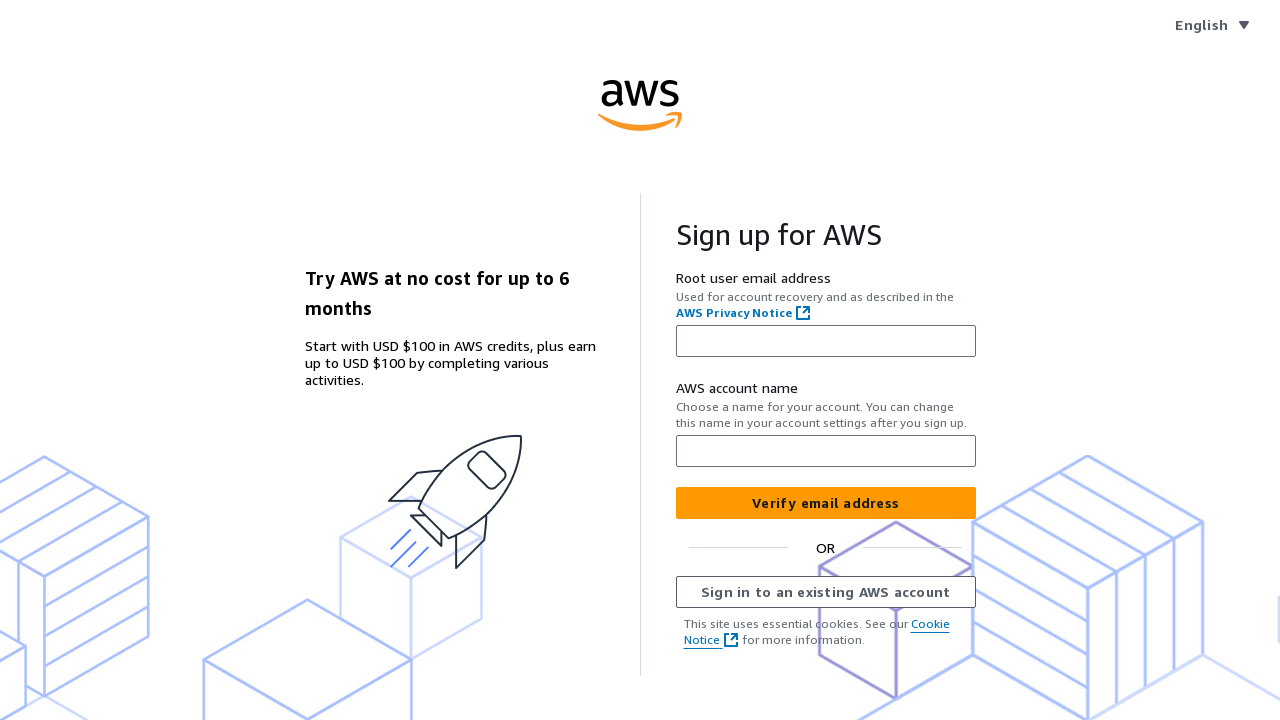

Waited for email address field to load
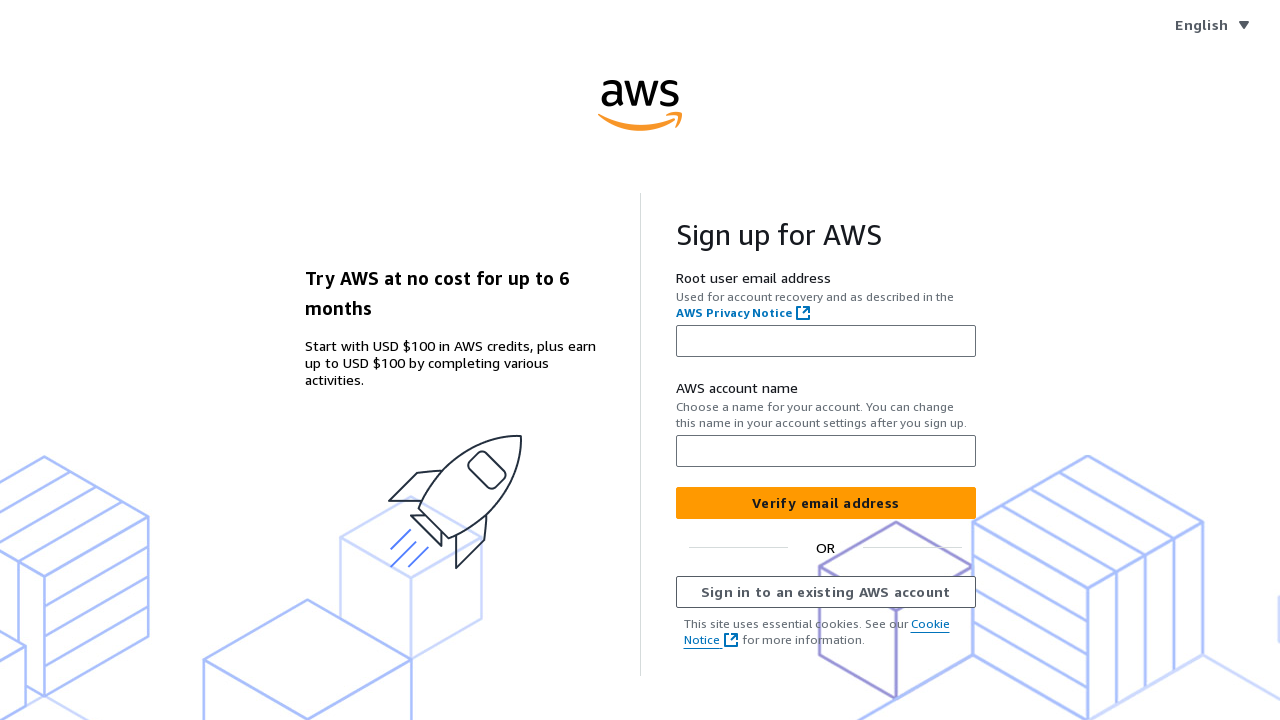

Cleared email address field on #emailAddress
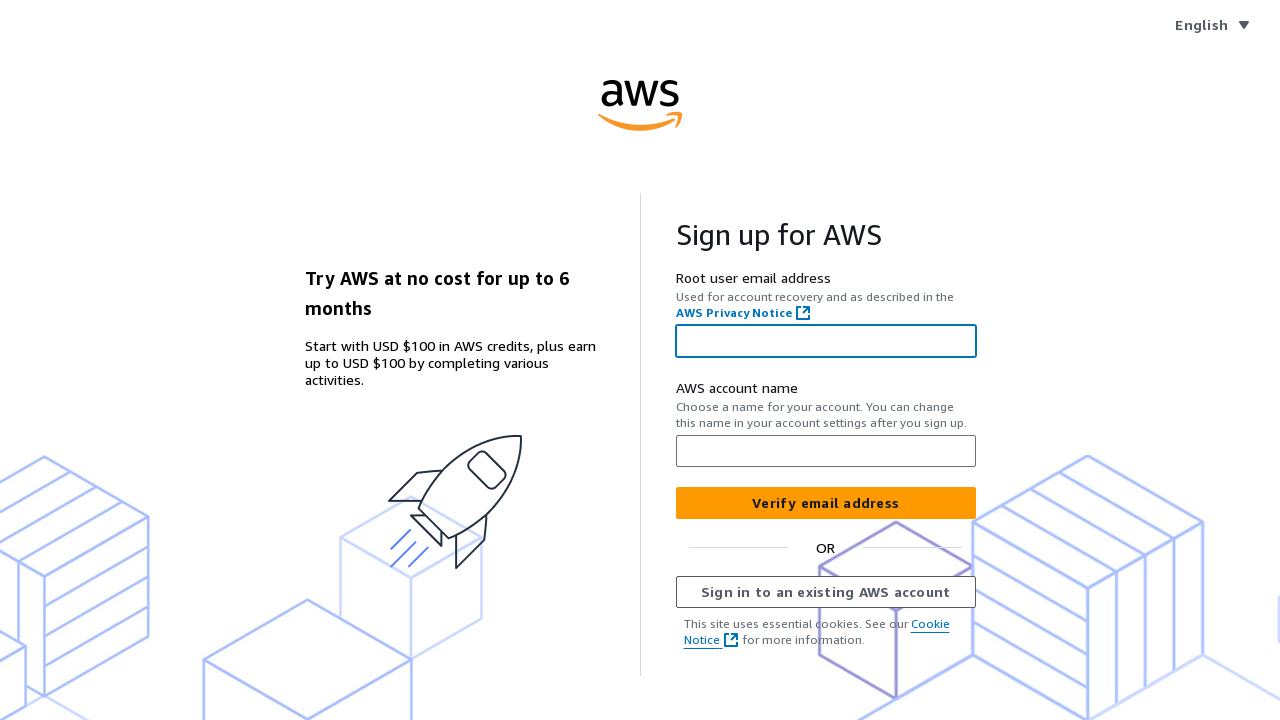

Filled email address field with very long string (character limit test) on #emailAddress
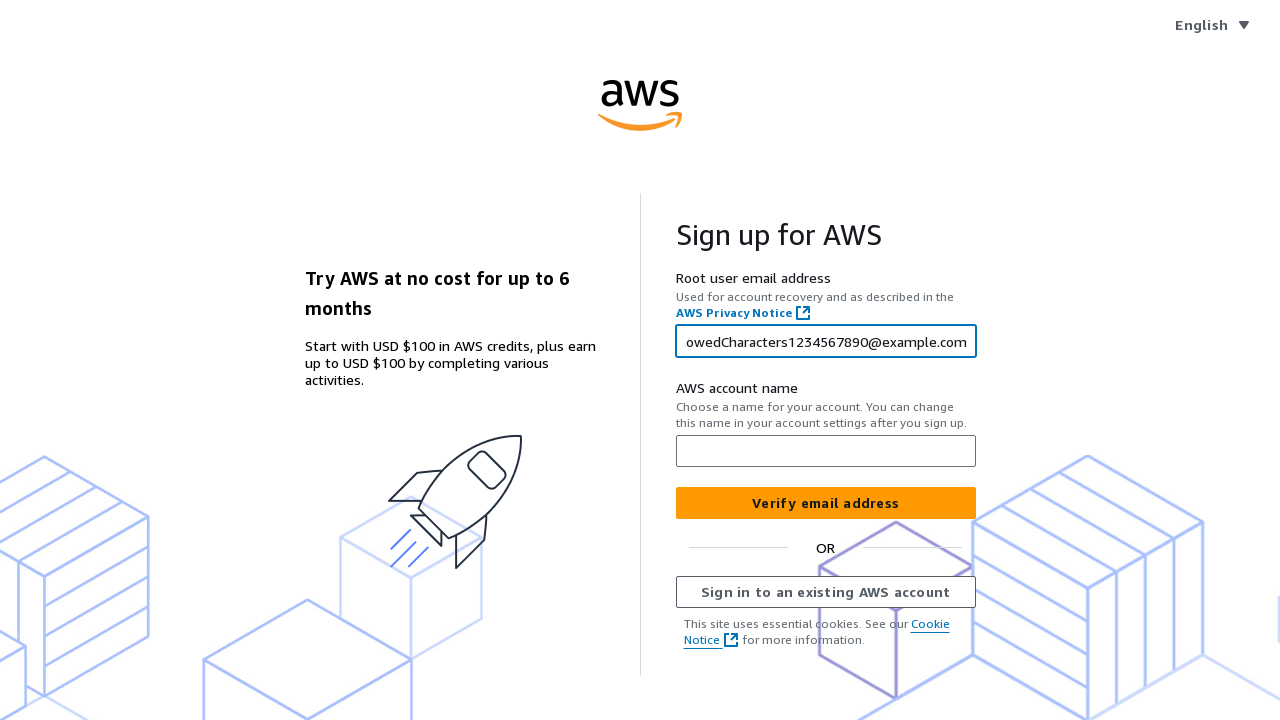

Cleared account name field on #accountName
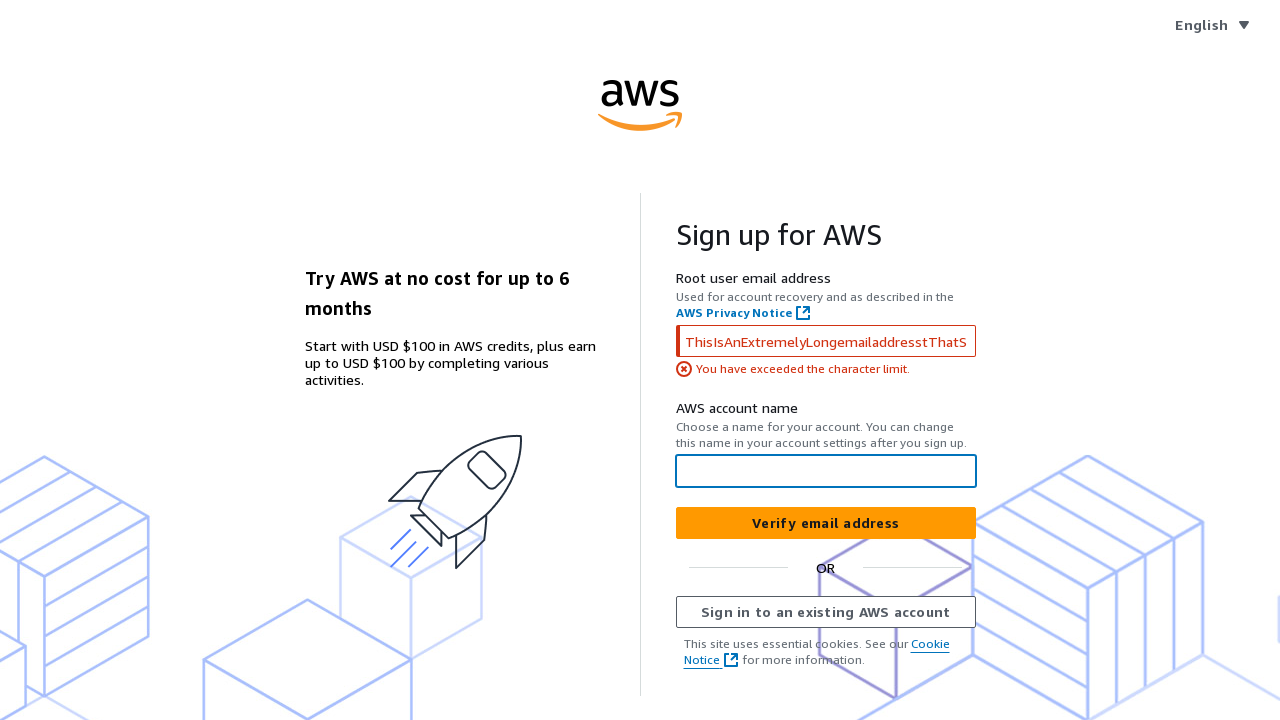

Filled account name field with very long string (character limit test) on #accountName
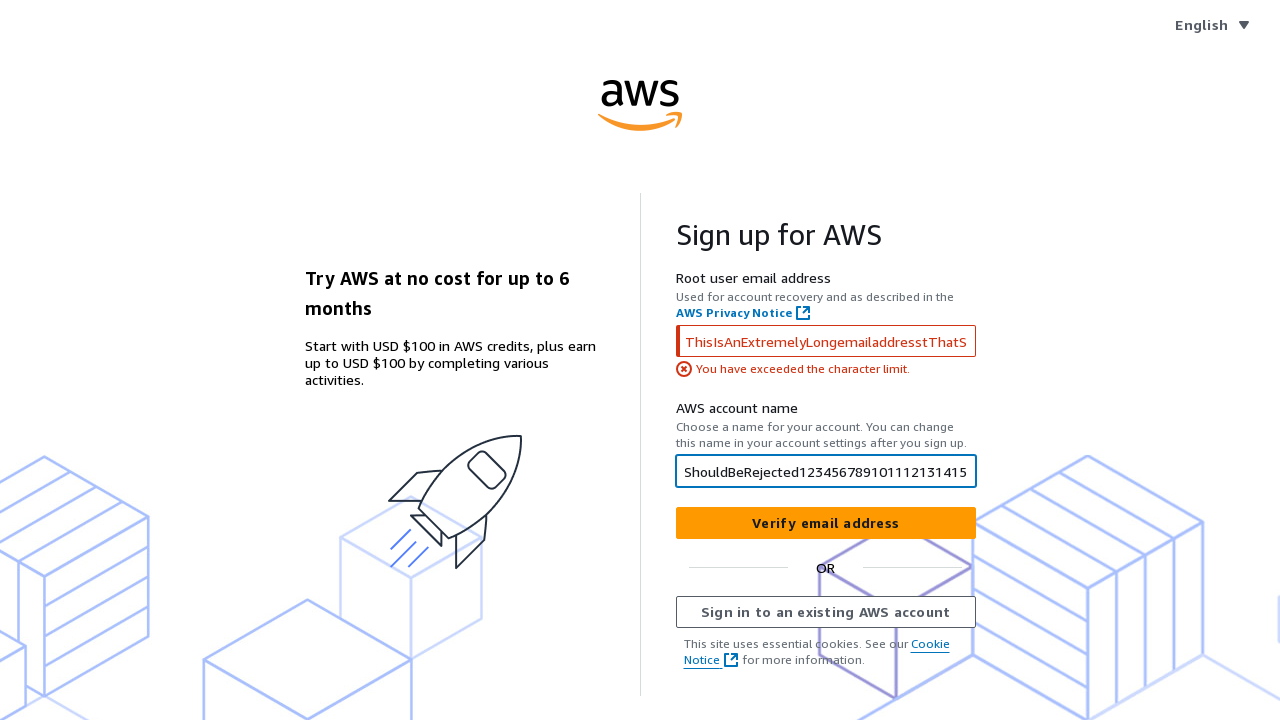

Clicked Continue/Verify email button to submit form with long input values at (826, 523) on button:has-text('Continue'), button:has-text('Verify email')
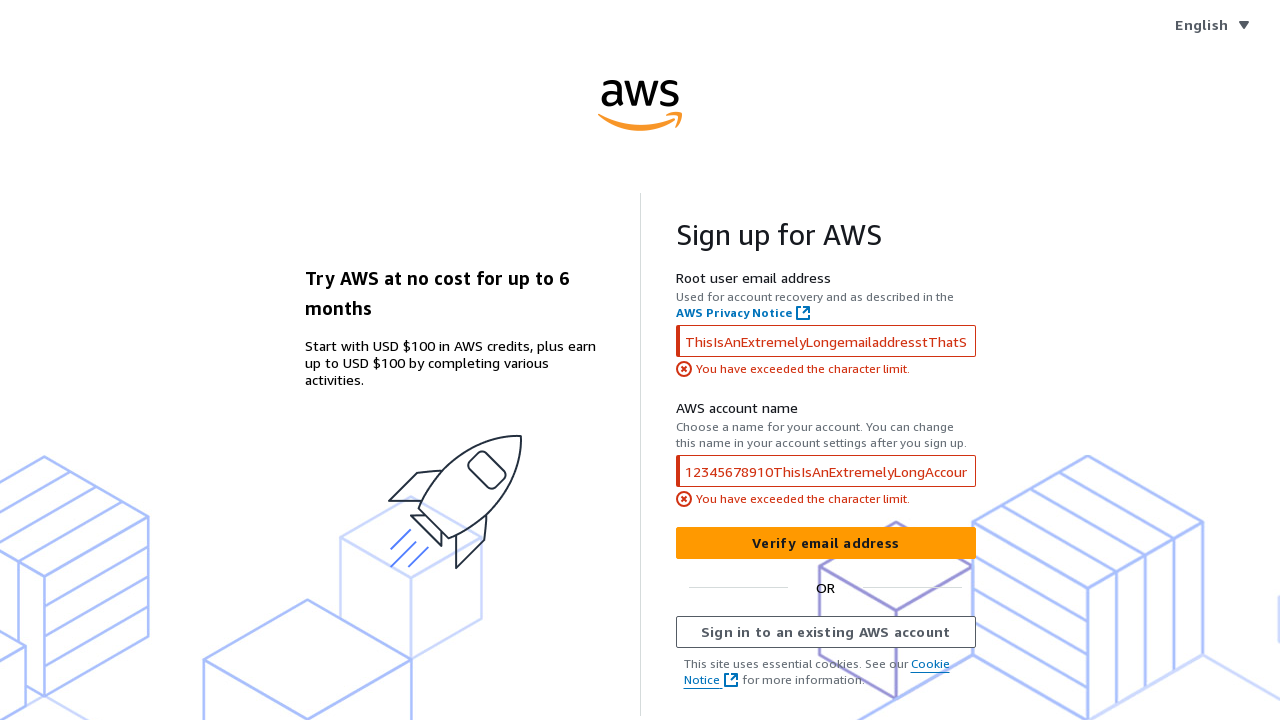

Waited 3 seconds for validation response
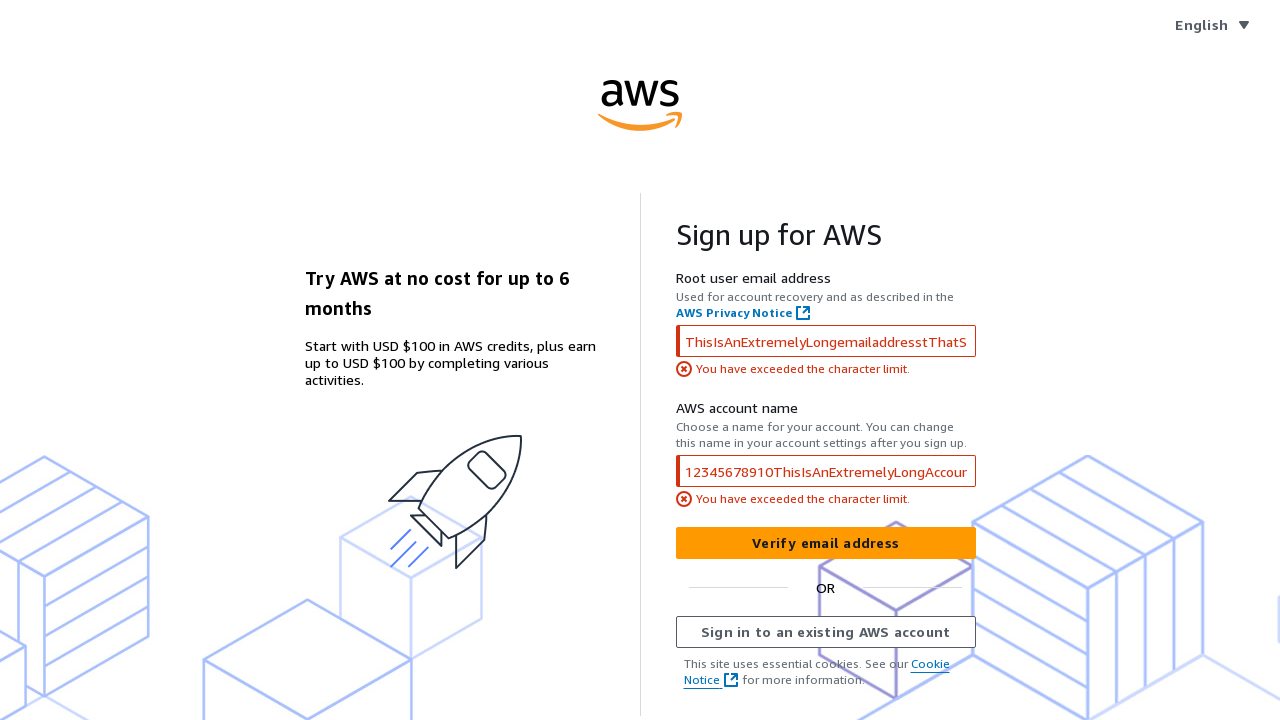

Retrieved entered email value: ThisIsAnExtremelyLongemailaddresstThatShouldExceedTheMaximumAllowedCharacters1234567890@example.com
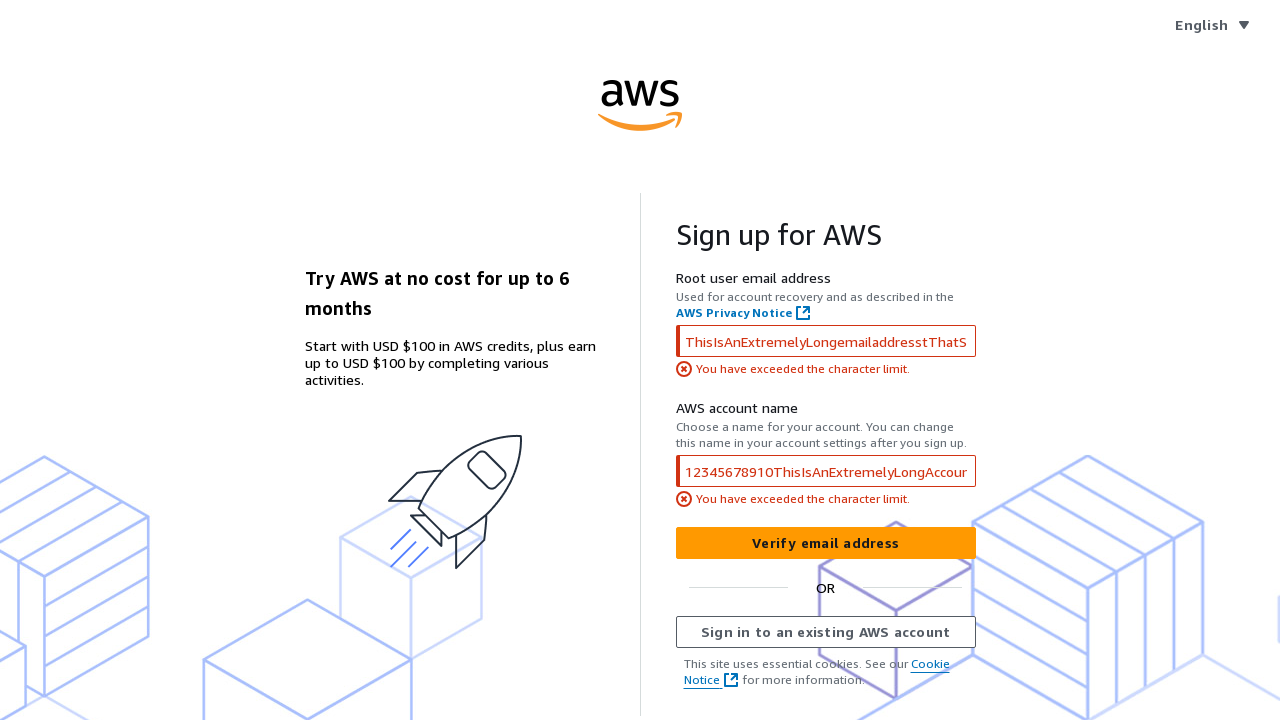

Retrieved entered account name value: 12345678910ThisIsAnExtremelyLongAccountNameThatShouldExceedTheMaximumFieldLimit AndShouldBeRejected123456789101112131415
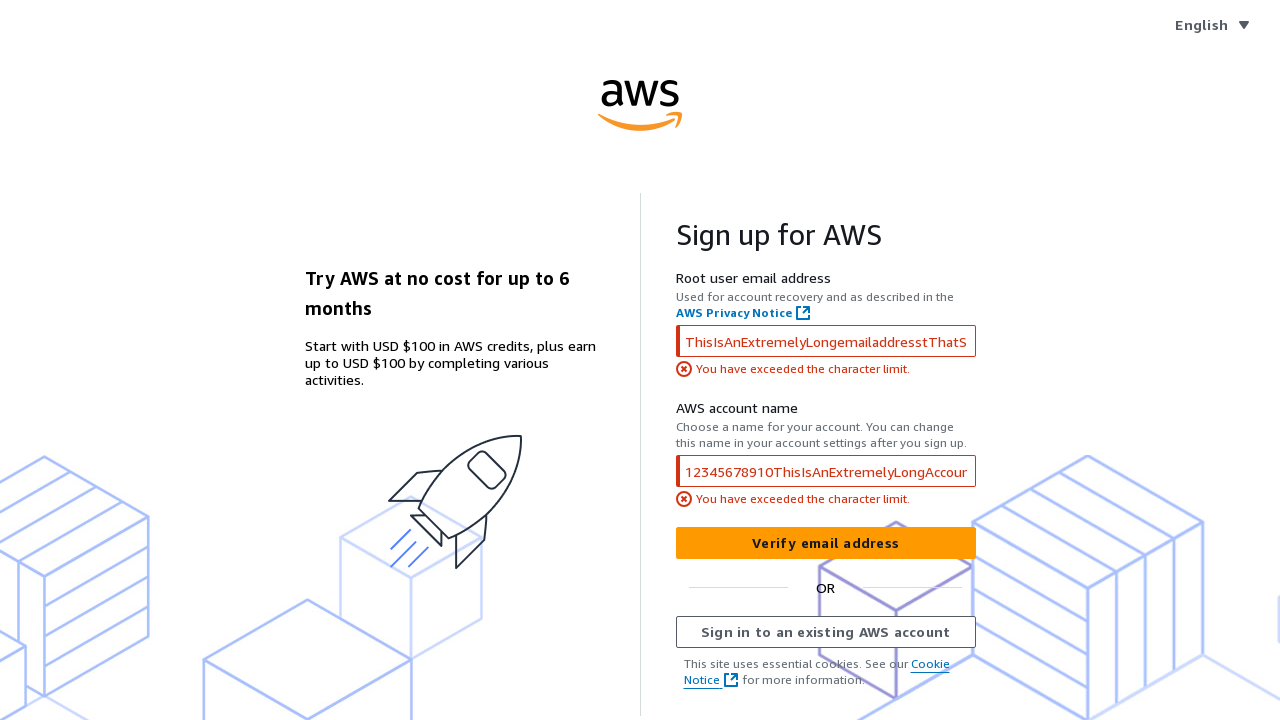

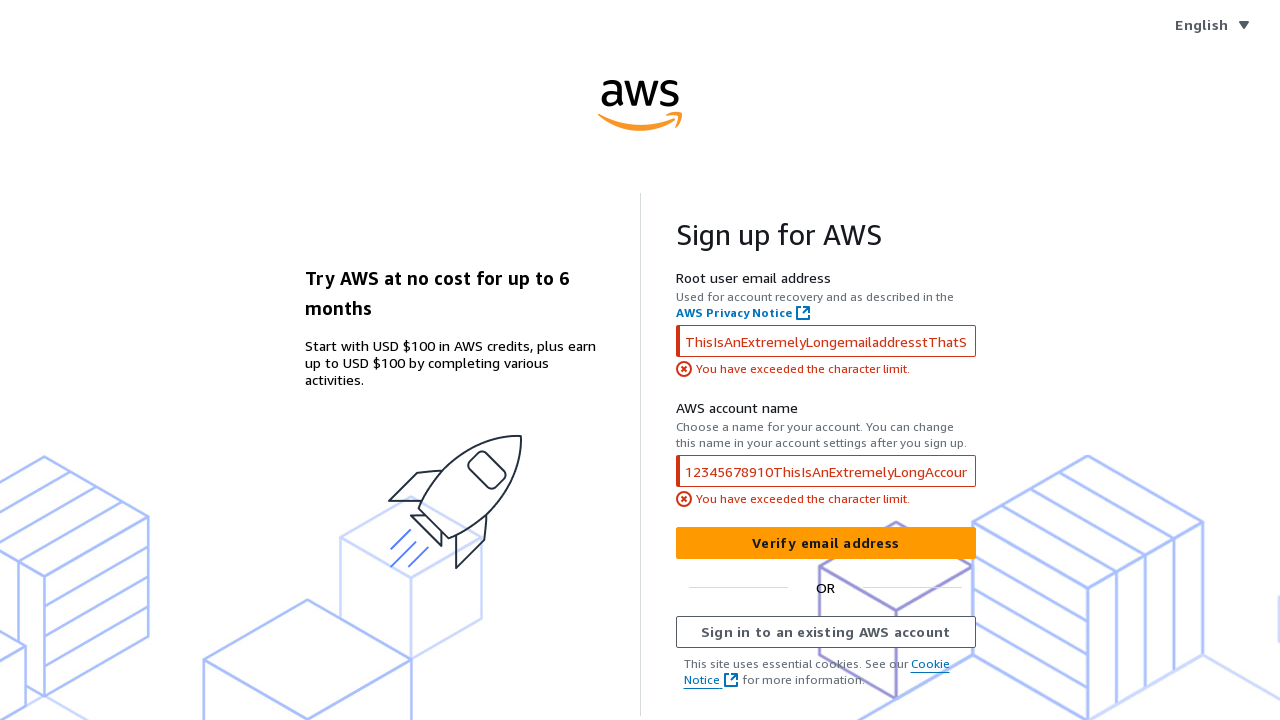